Tests the edit button functionality by clicking edit and updating all form fields with new values

Starting URL: https://carros-crud.vercel.app/

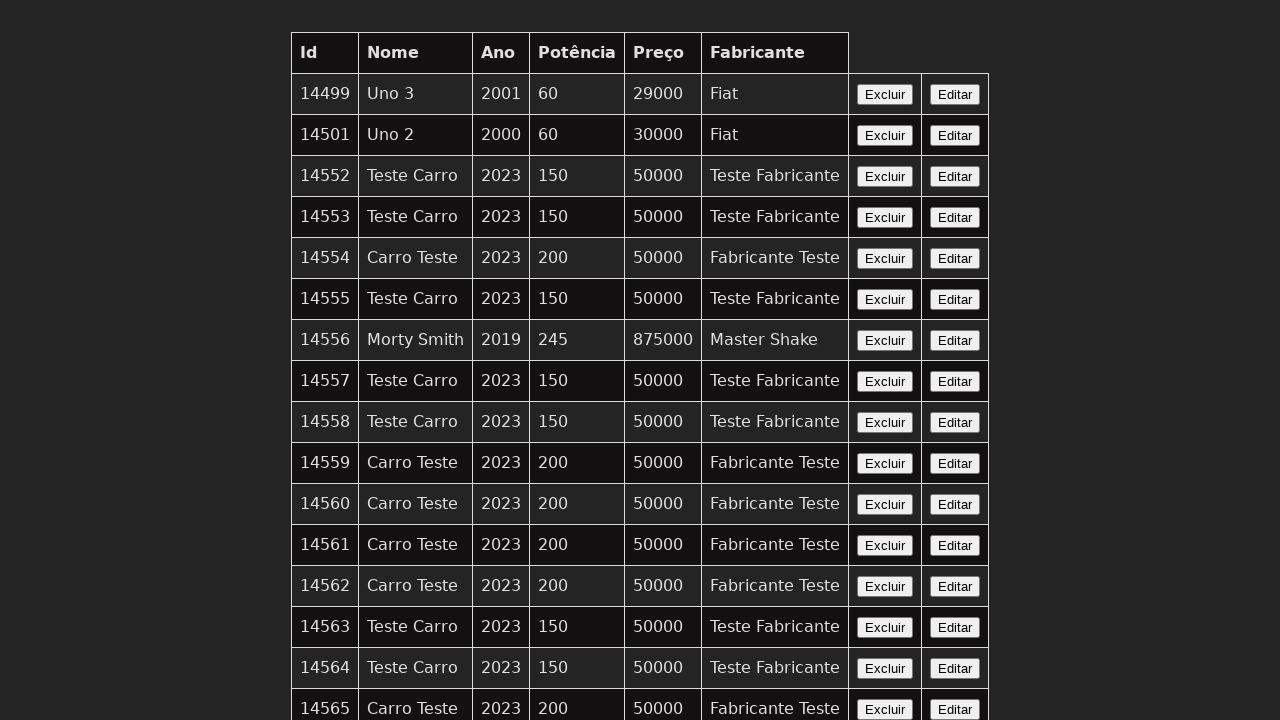

Edit button is visible and ready to click
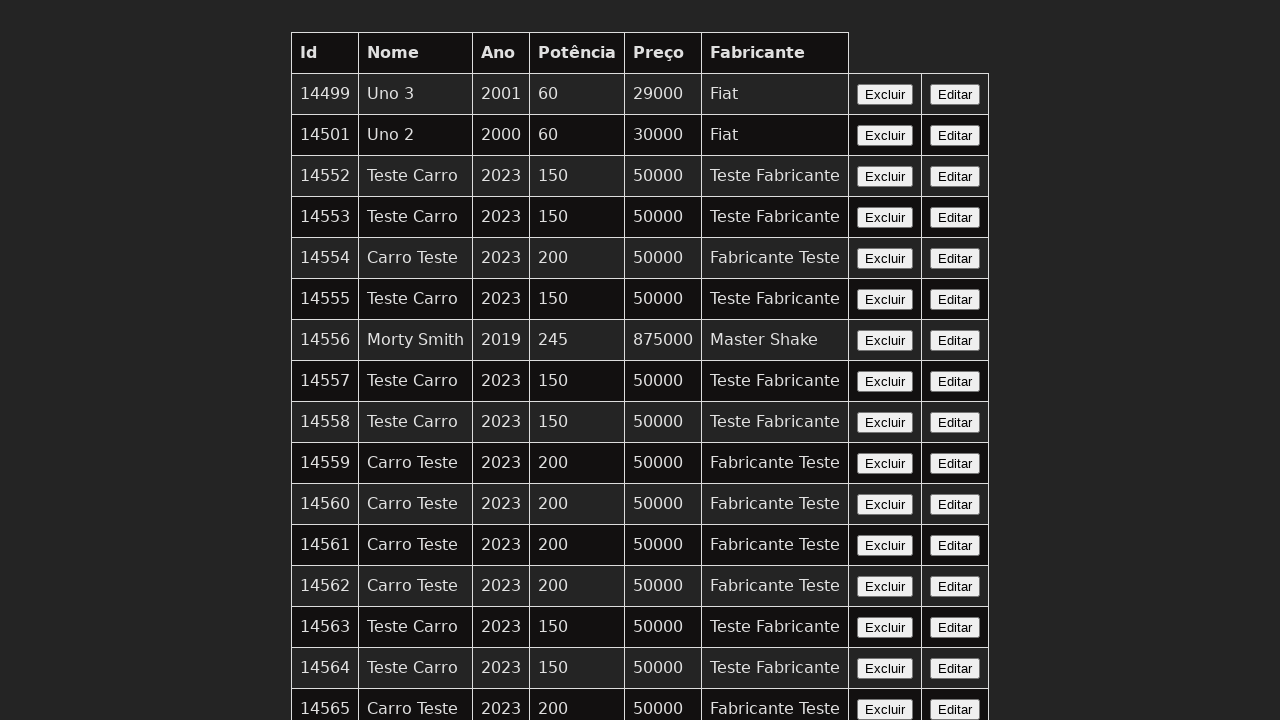

Clicked the Edit button to open form at (955, 94) on xpath=//button[contains(text(),'Editar')]
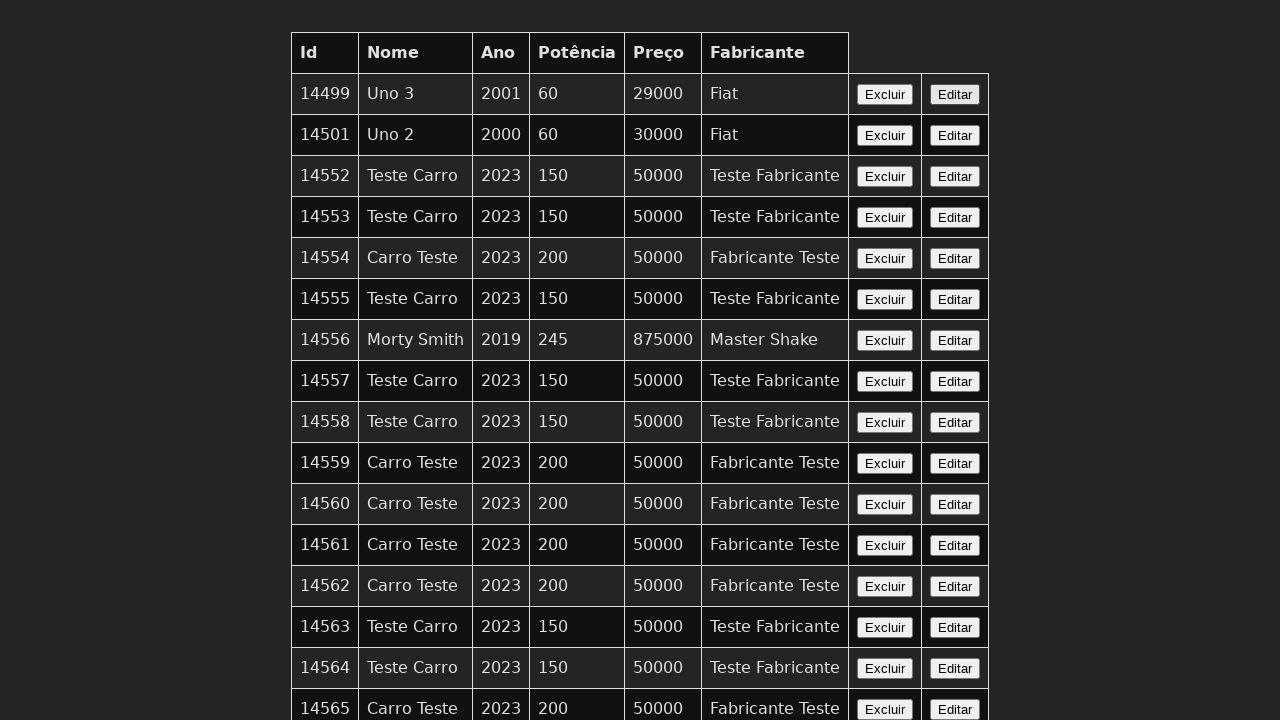

Form fields are now visible
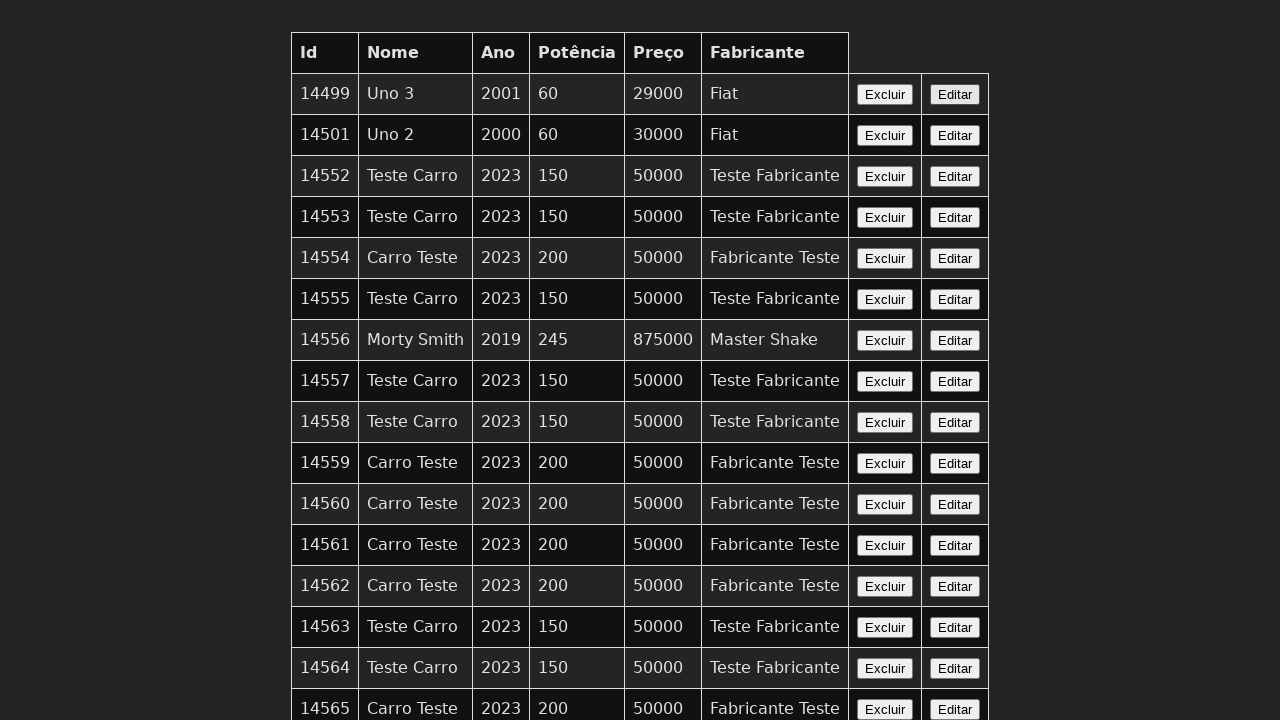

Cleared the nome field on input[name='nome']
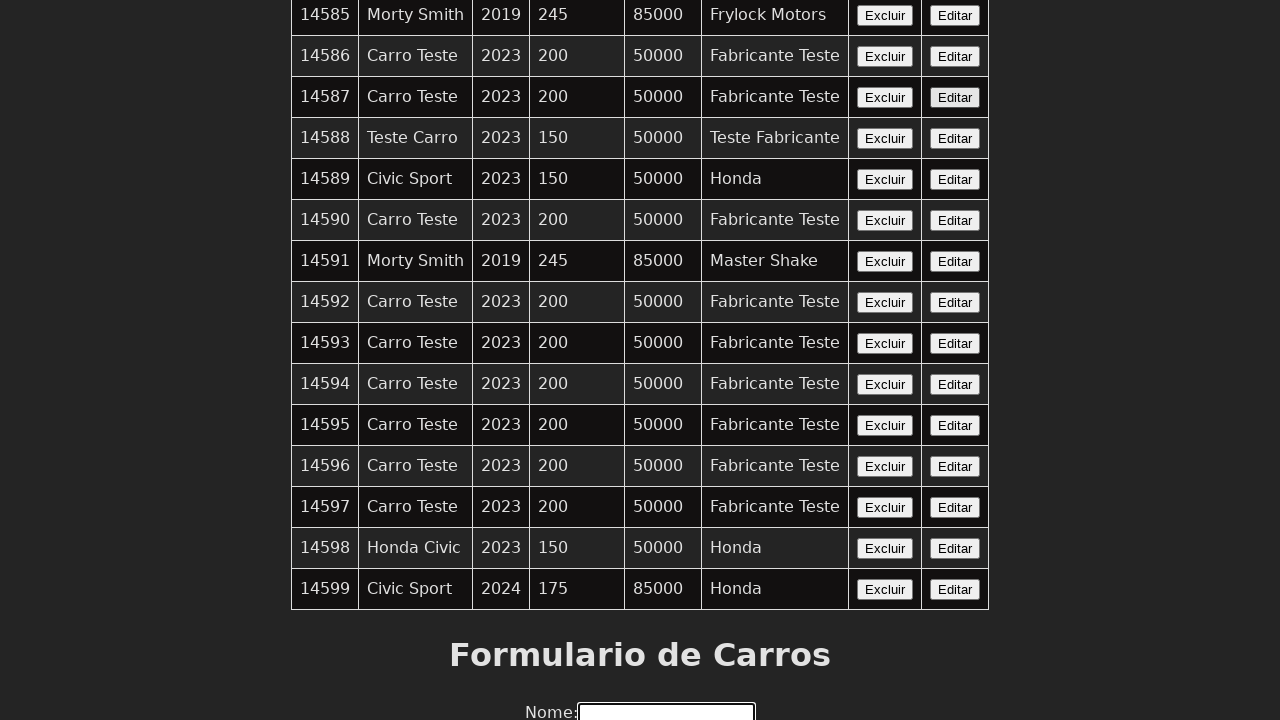

Filled nome field with 'Carro Editado' on input[name='nome']
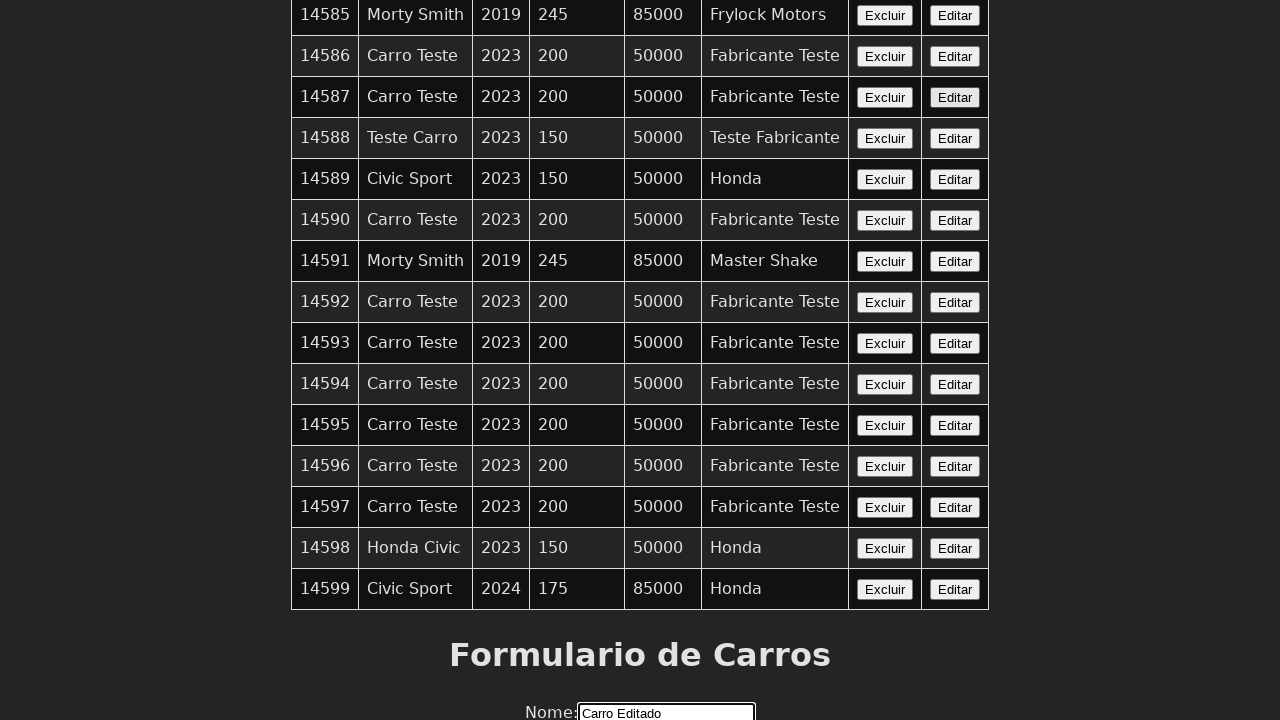

Cleared the ano field on input[name='ano']
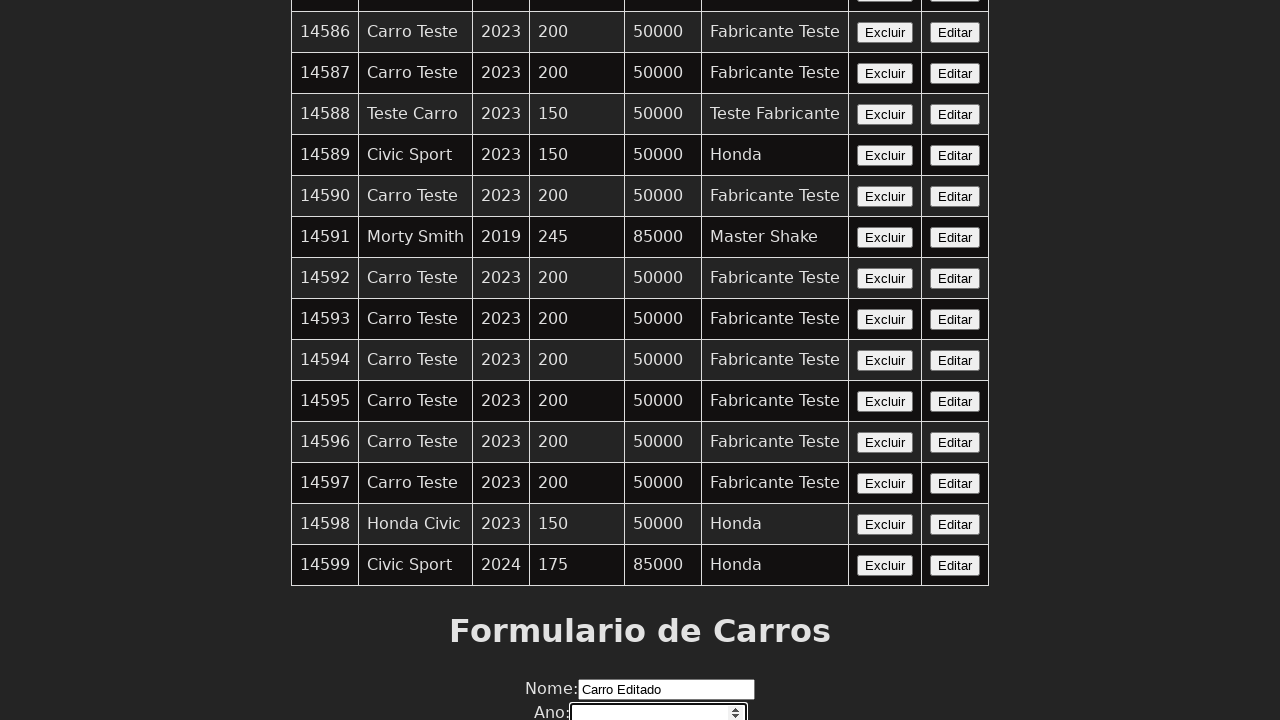

Filled ano field with '2024' on input[name='ano']
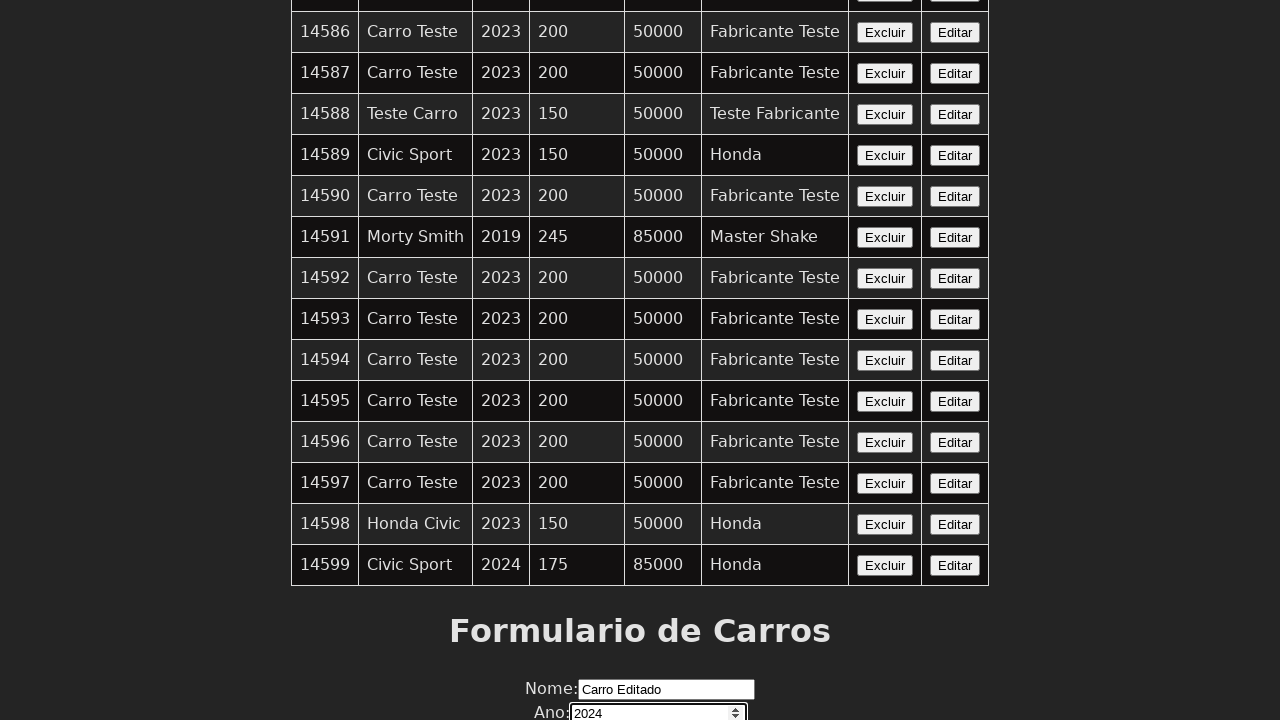

Cleared the potencia field on input[name='potencia']
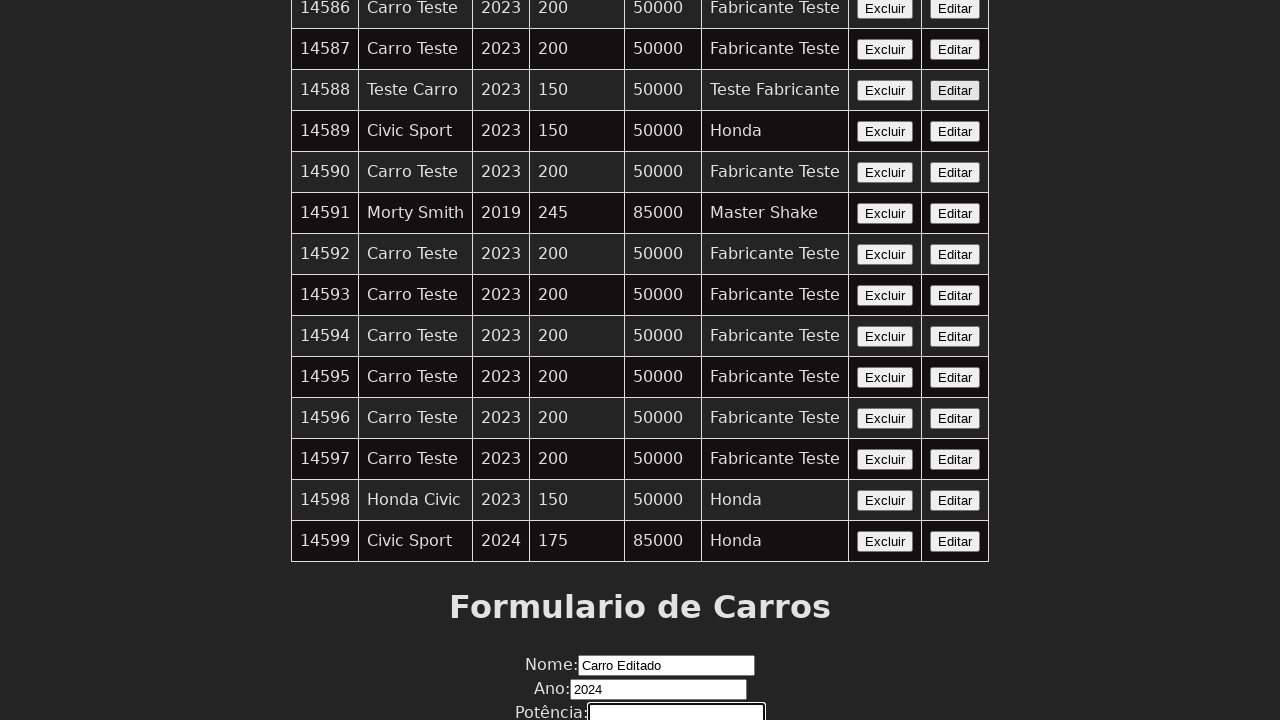

Filled potencia field with '180' on input[name='potencia']
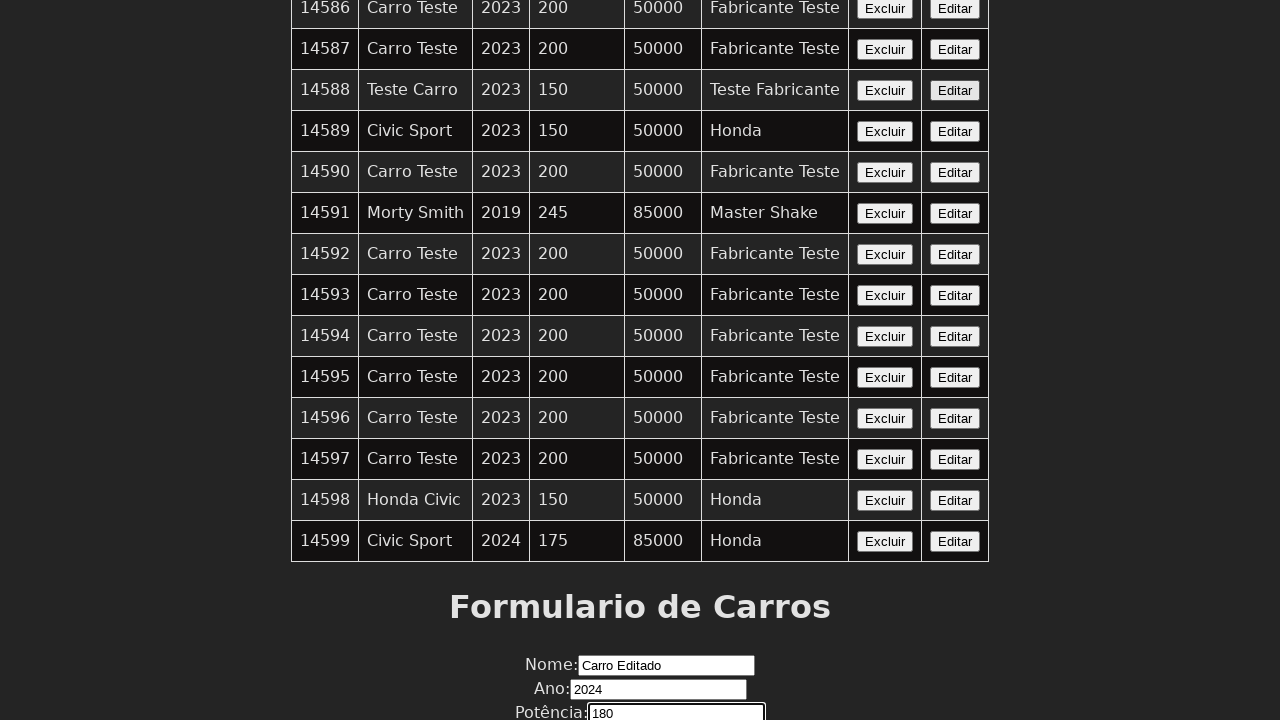

Cleared the preco field on input[name='preco']
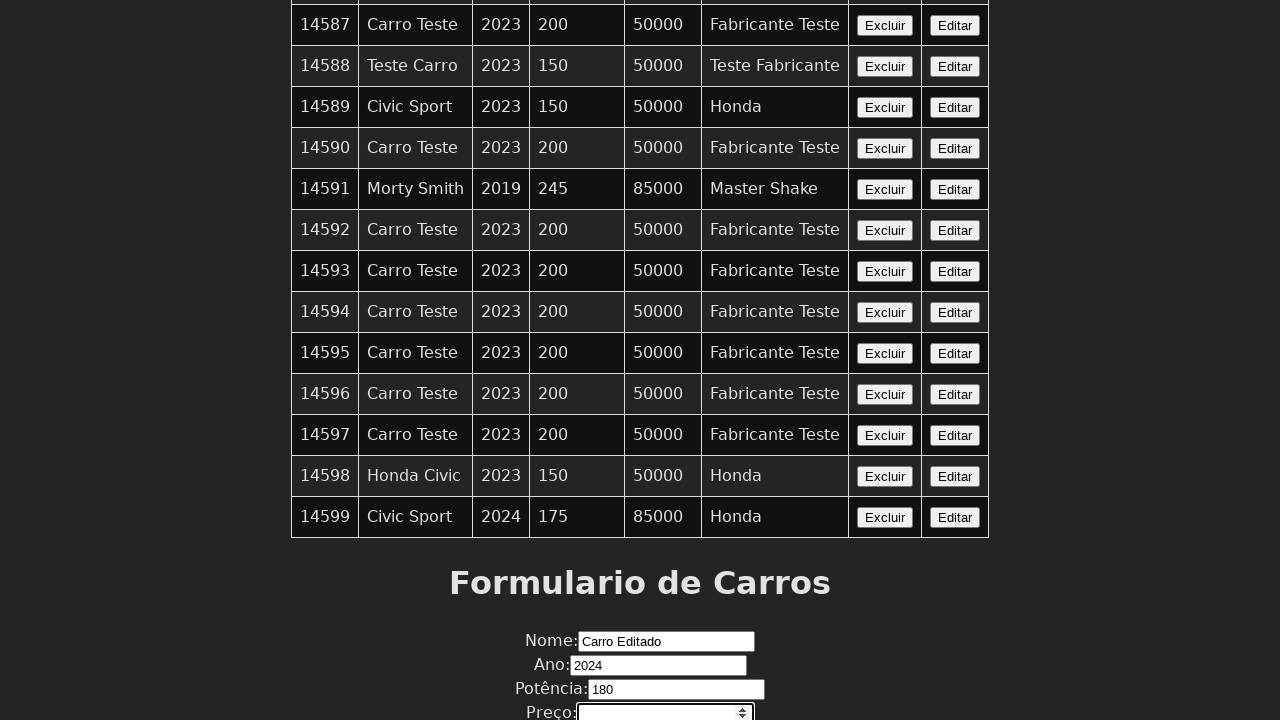

Filled preco field with '60000' on input[name='preco']
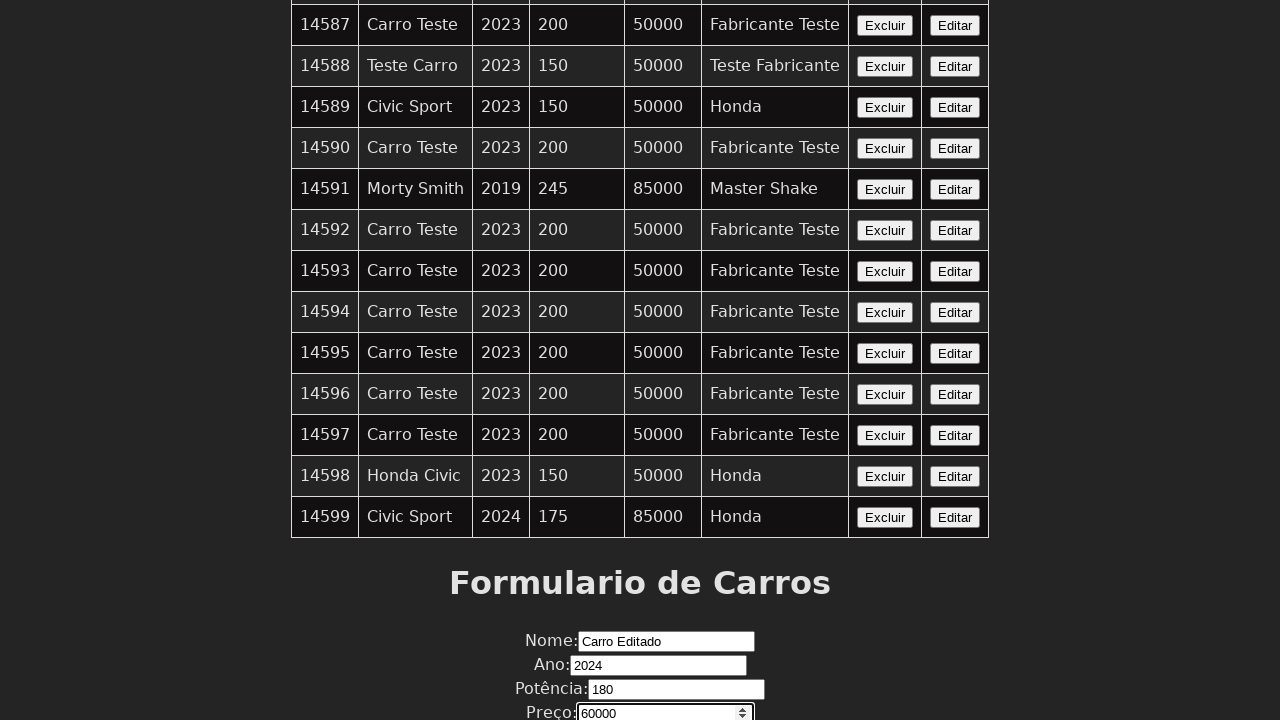

Cleared the fabricante field on input[name='fabricante']
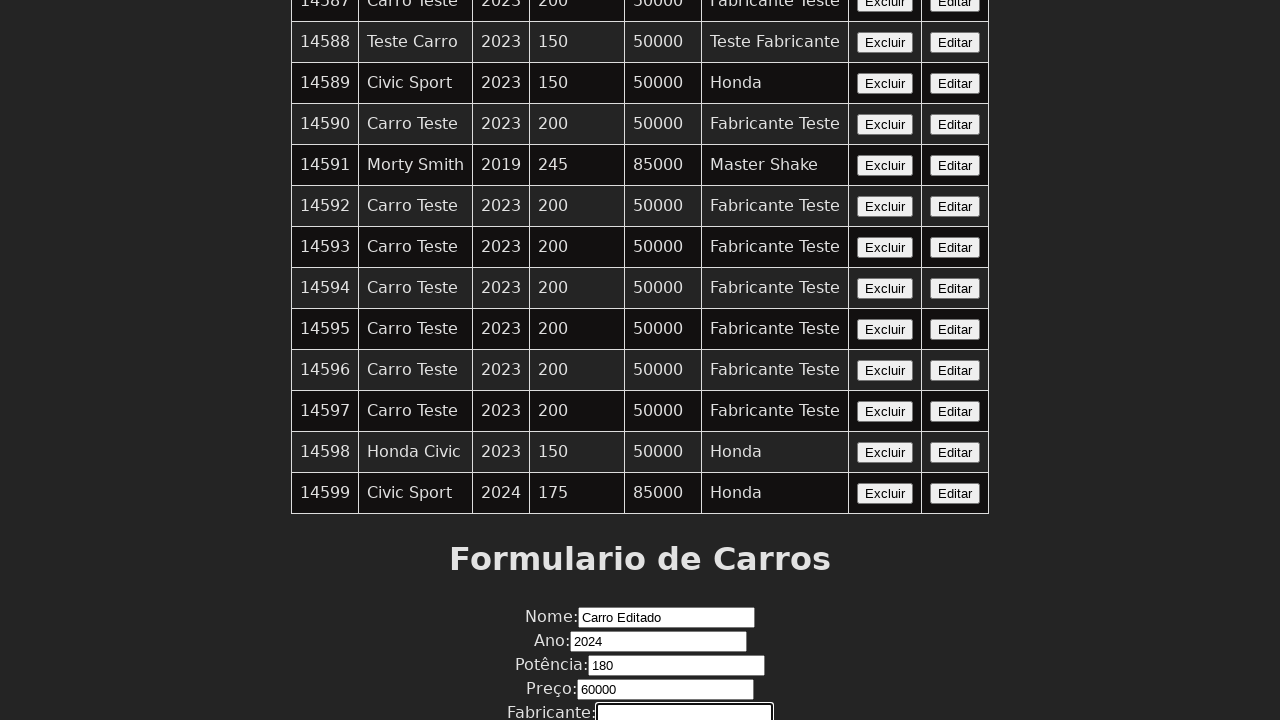

Filled fabricante field with 'Fabricante Editado' on input[name='fabricante']
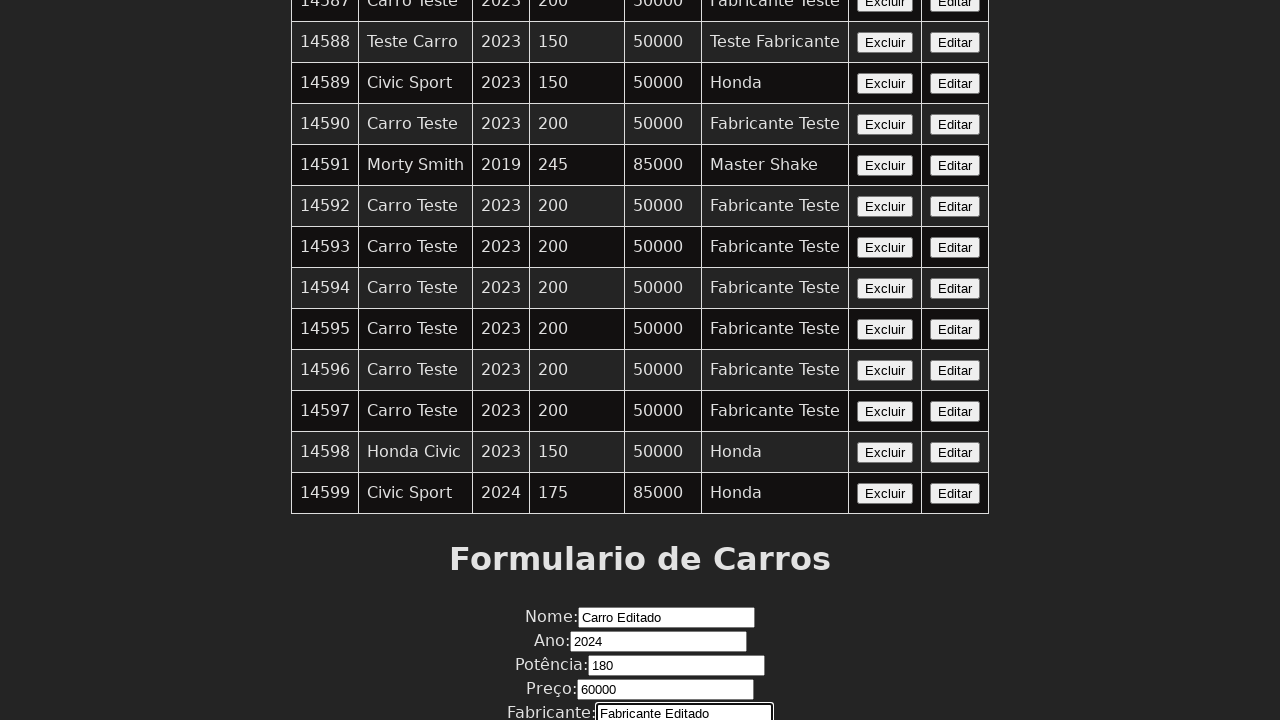

Clicked the Edit button to submit updated form at (955, 94) on xpath=//button[contains(text(),'Editar')]
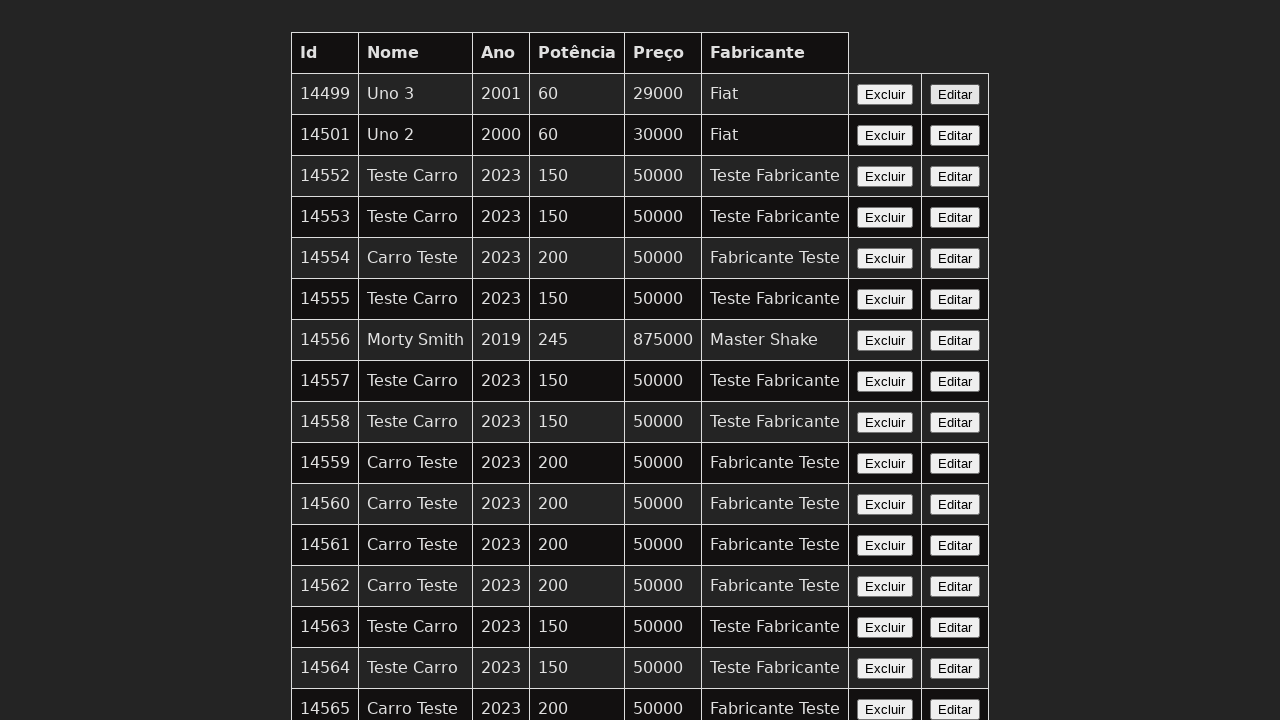

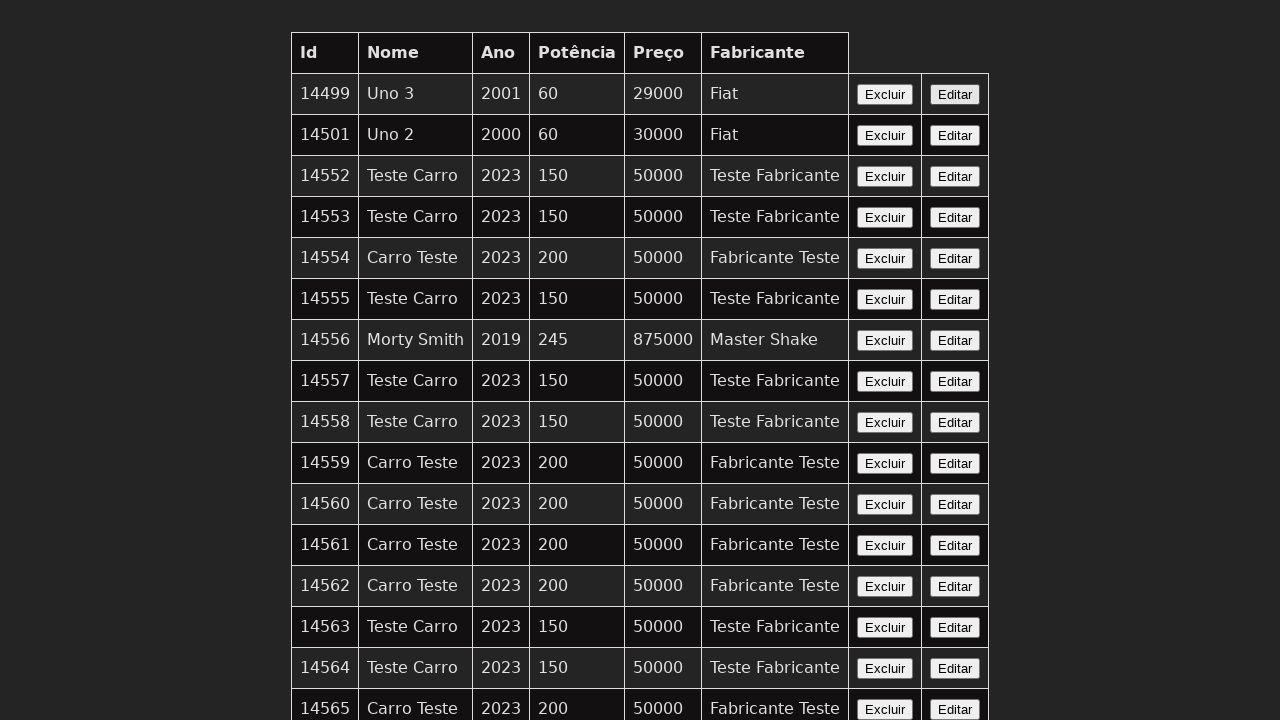